Tests search functionality by typing "Cucumber" and verifying that 1 product is displayed in the results

Starting URL: https://rahulshettyacademy.com/seleniumPractise/#/

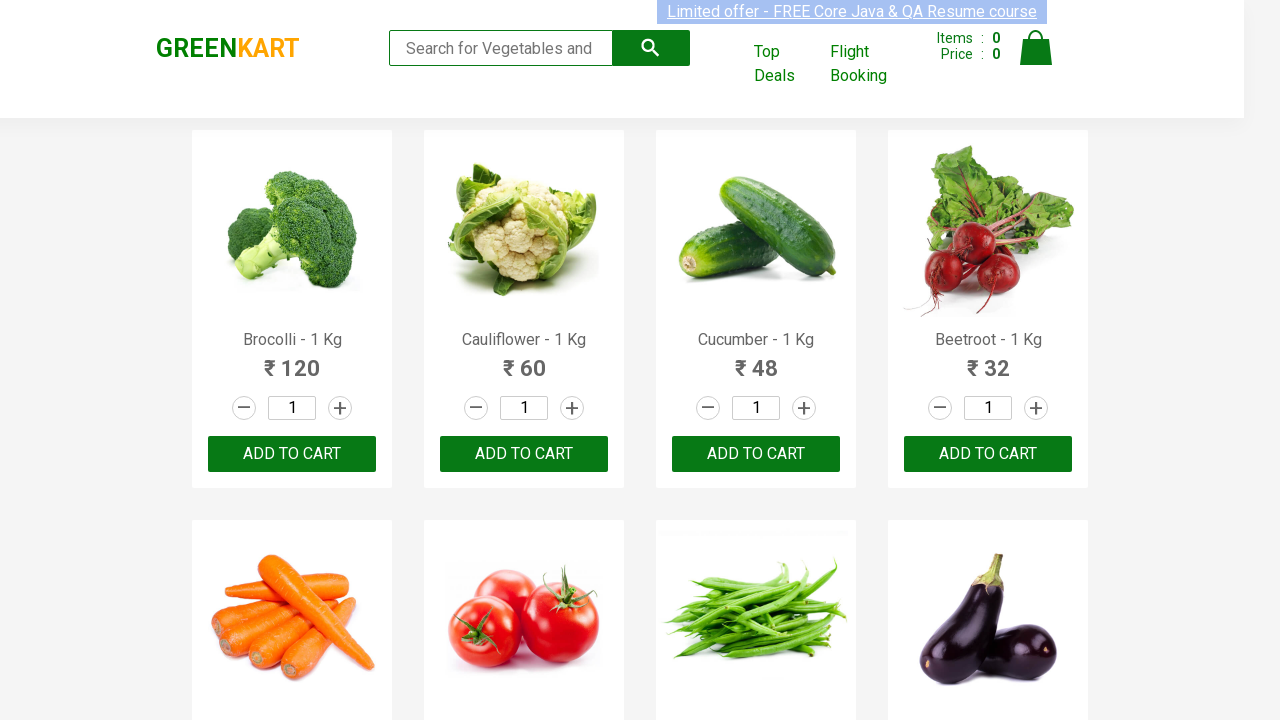

Filled search field with 'Cucumber' on input.search-keyword
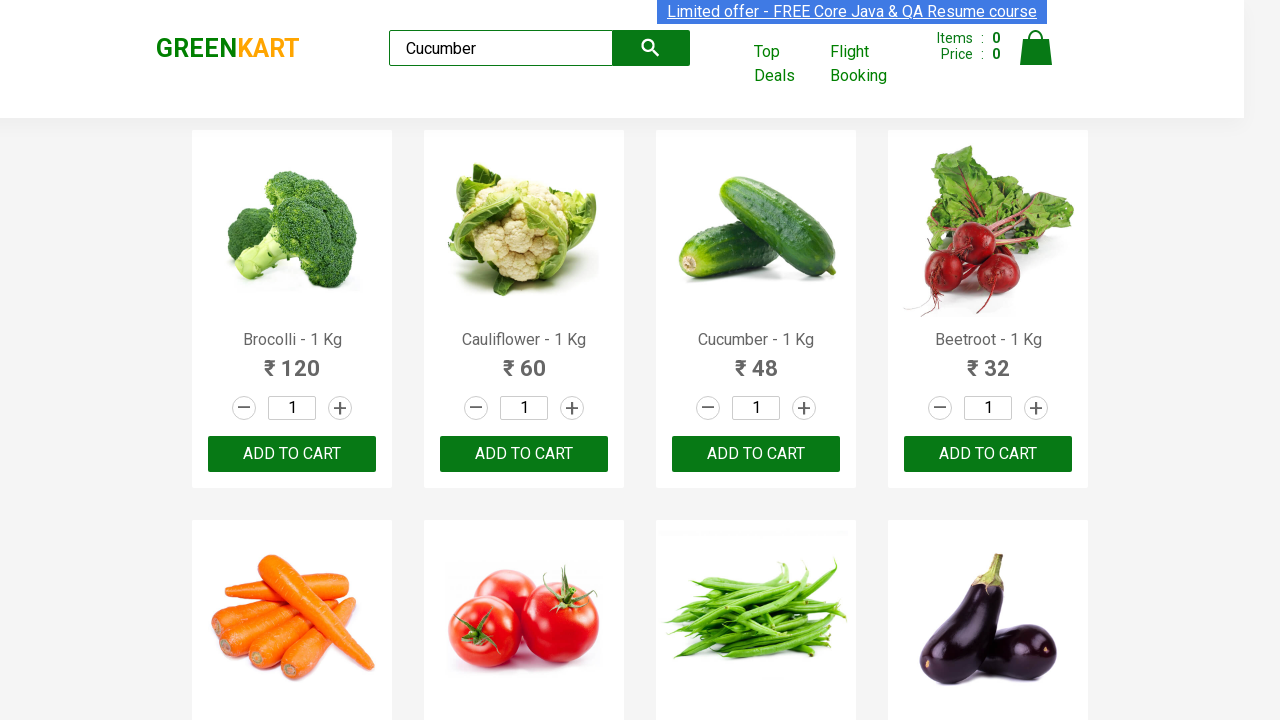

Search results loaded with 1 product displayed
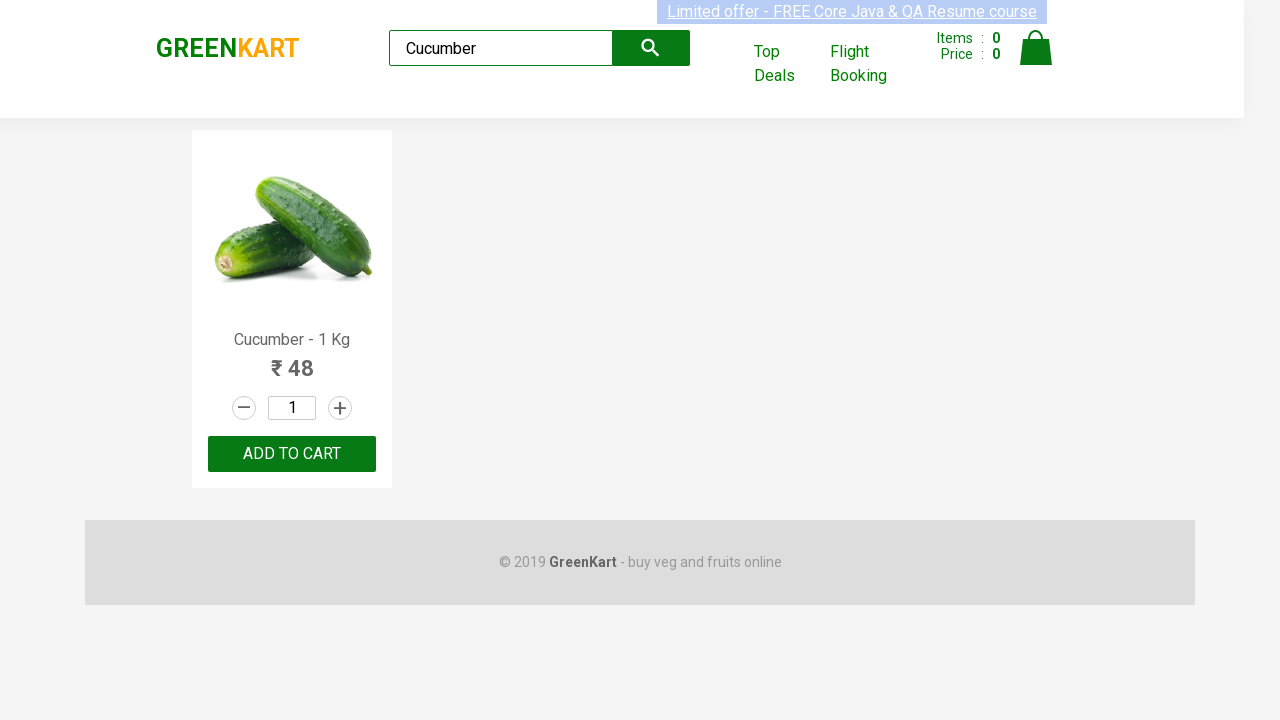

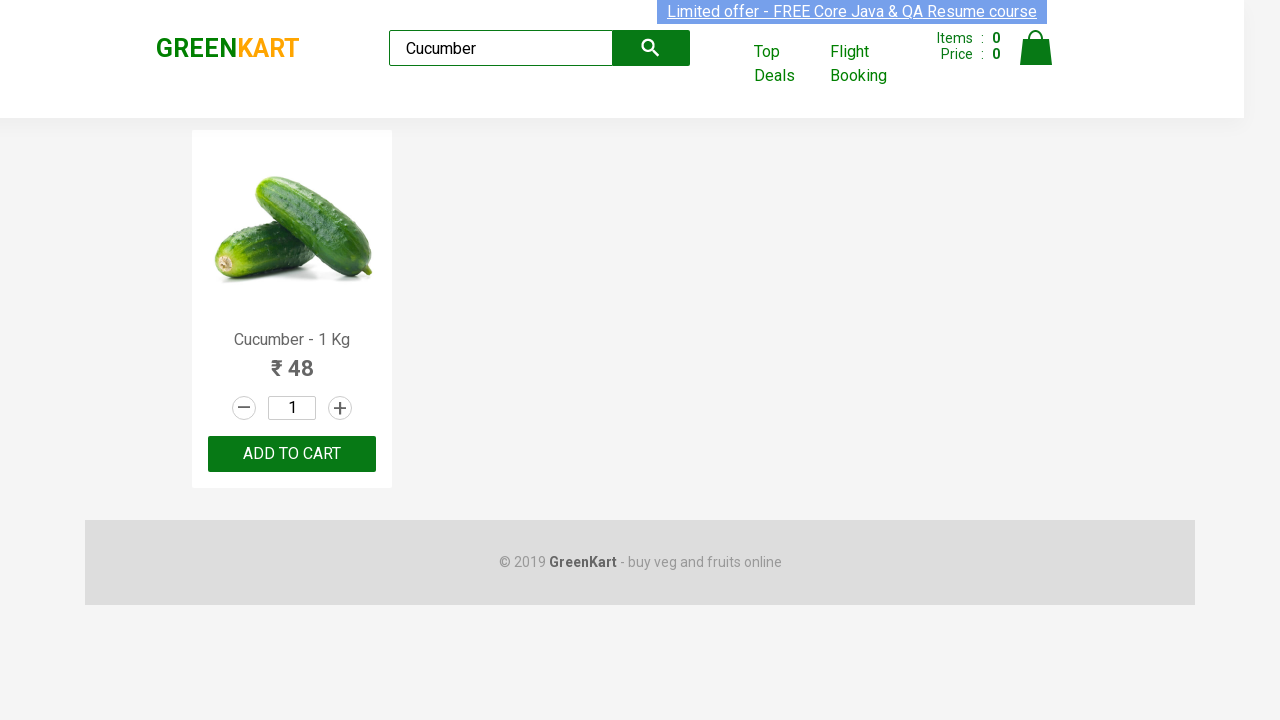